Tests checkbox functionality by verifying initial state, clicking to select, and counting total checkboxes on the page

Starting URL: https://rahulshettyacademy.com/dropdownsPractise/

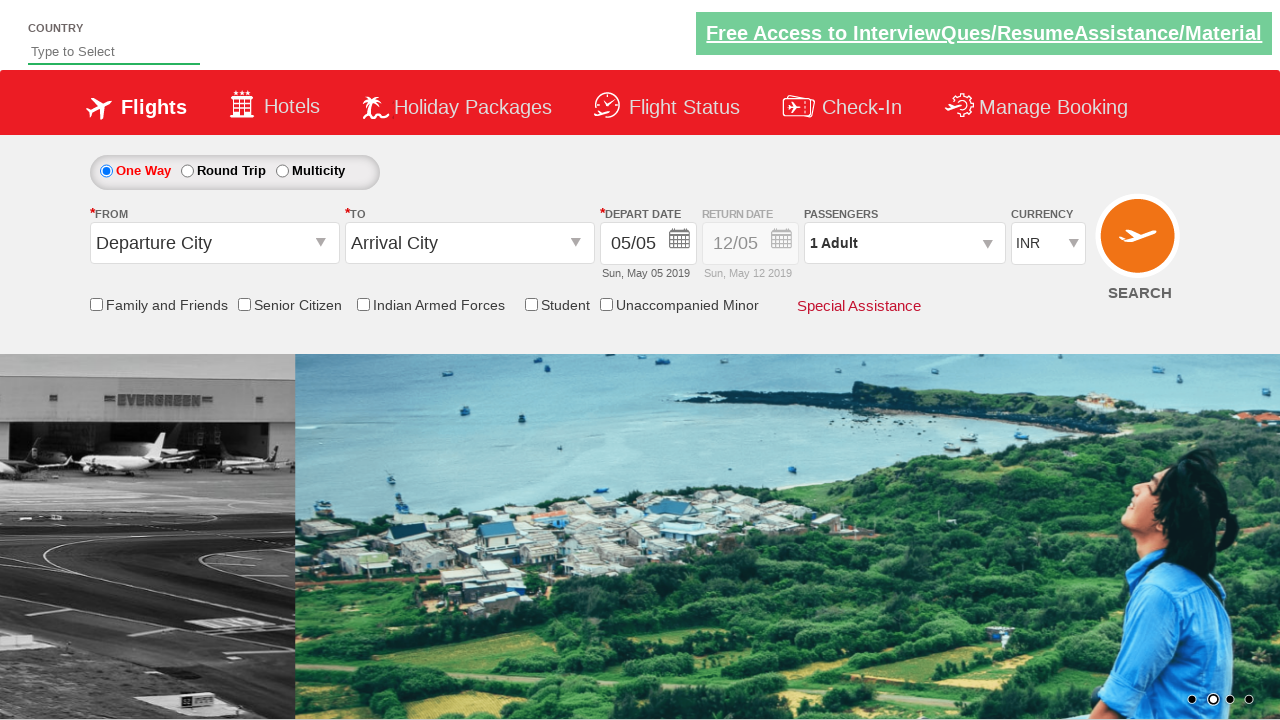

Located senior citizen discount checkbox
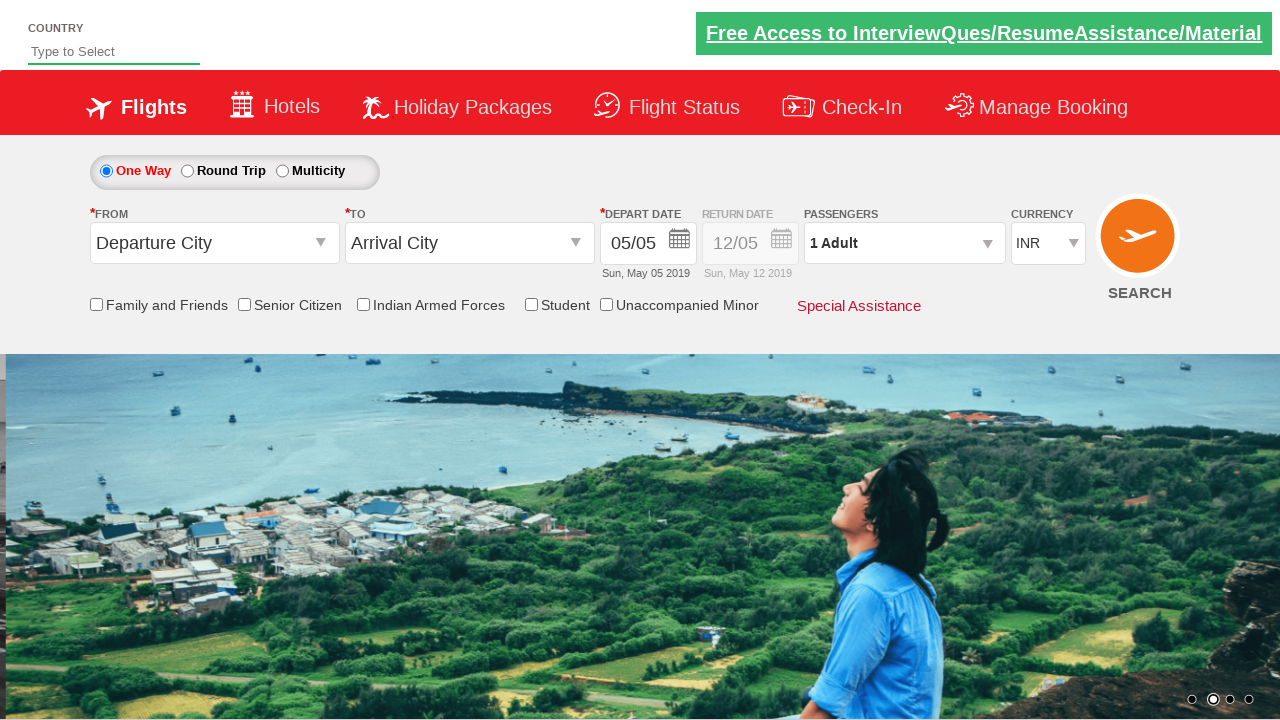

Verified senior citizen discount checkbox is not selected initially
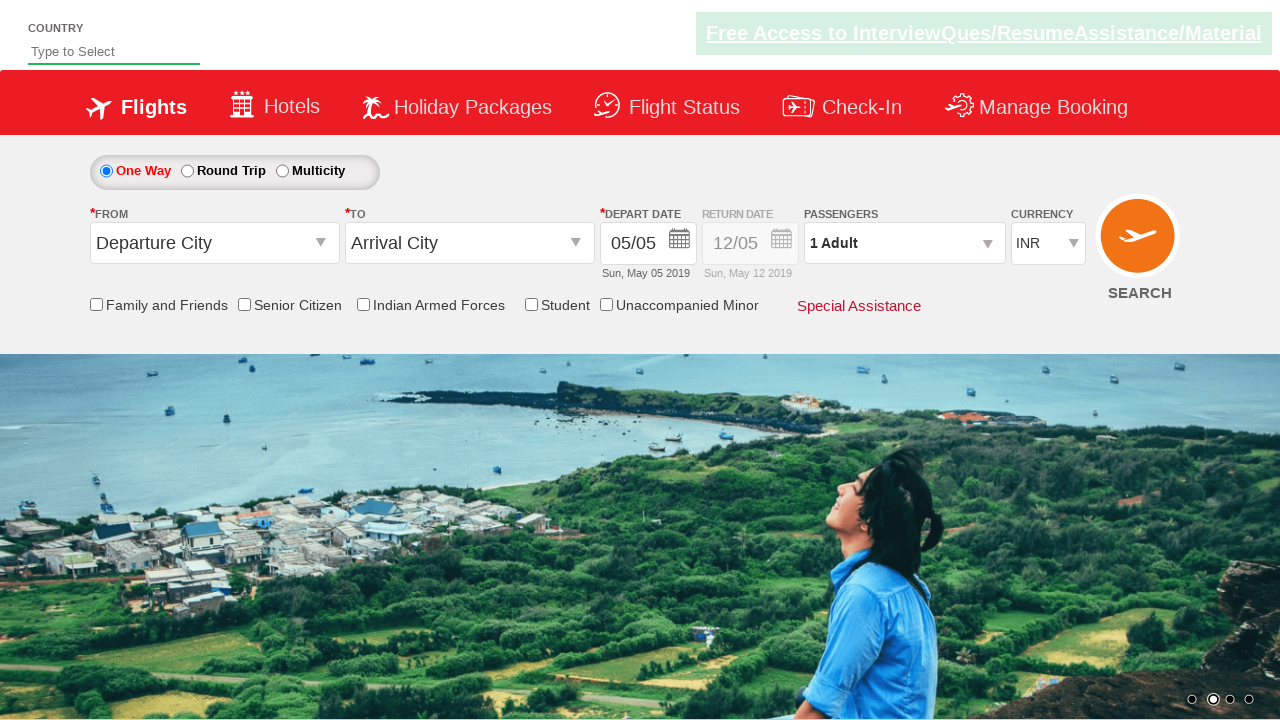

Clicked on senior citizen discount checkbox at (244, 304) on input[id*='SeniorCitizenDiscount']
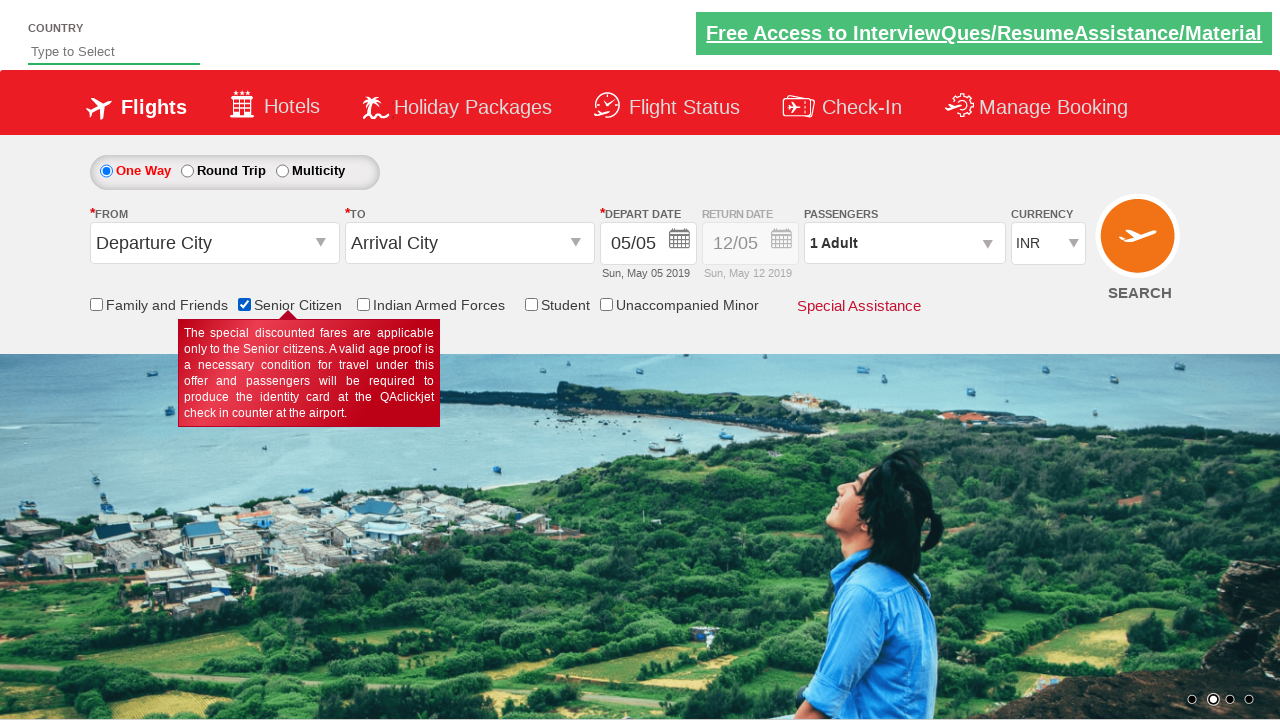

Verified senior citizen discount checkbox is now selected after clicking
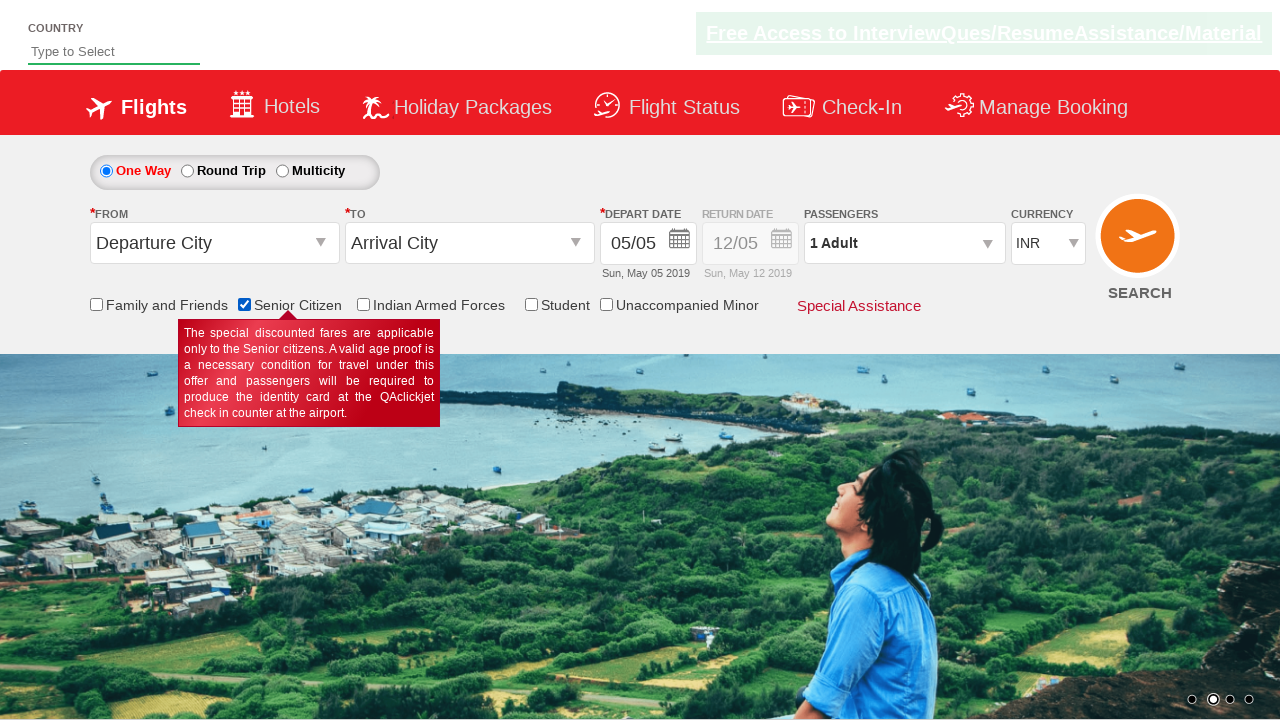

Counted all checkboxes on the page
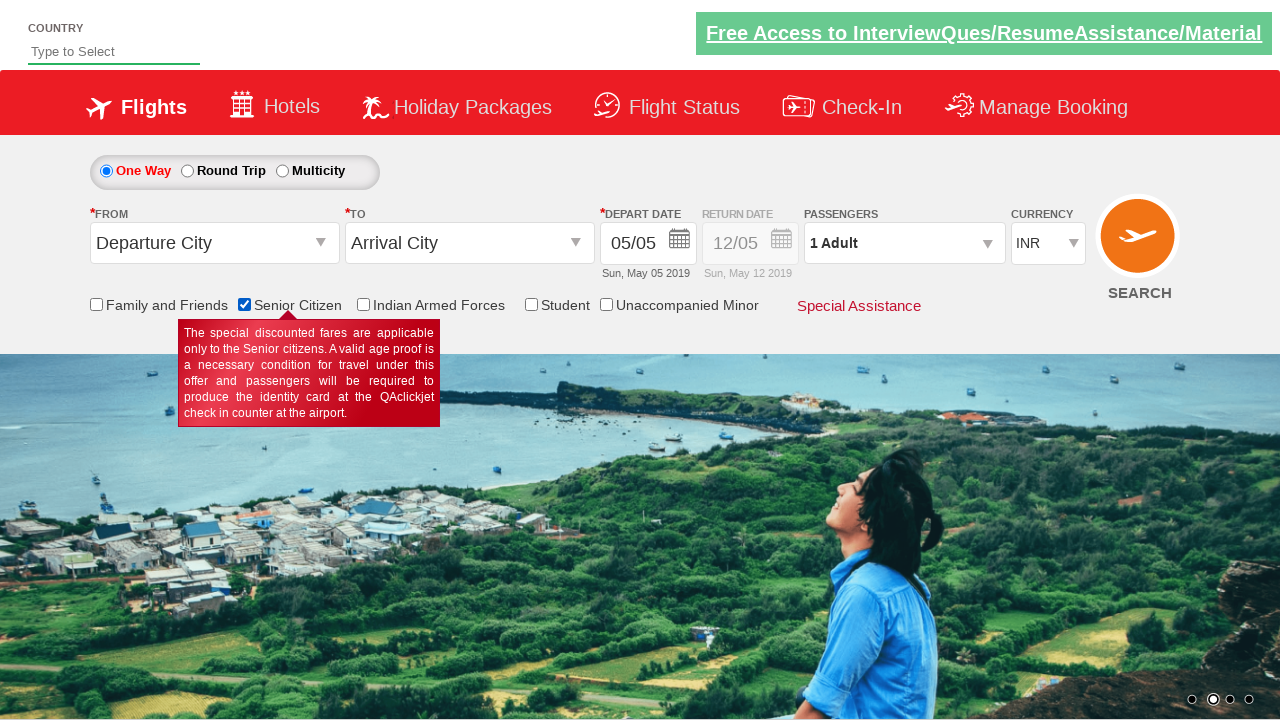

Verified total checkbox count is 6
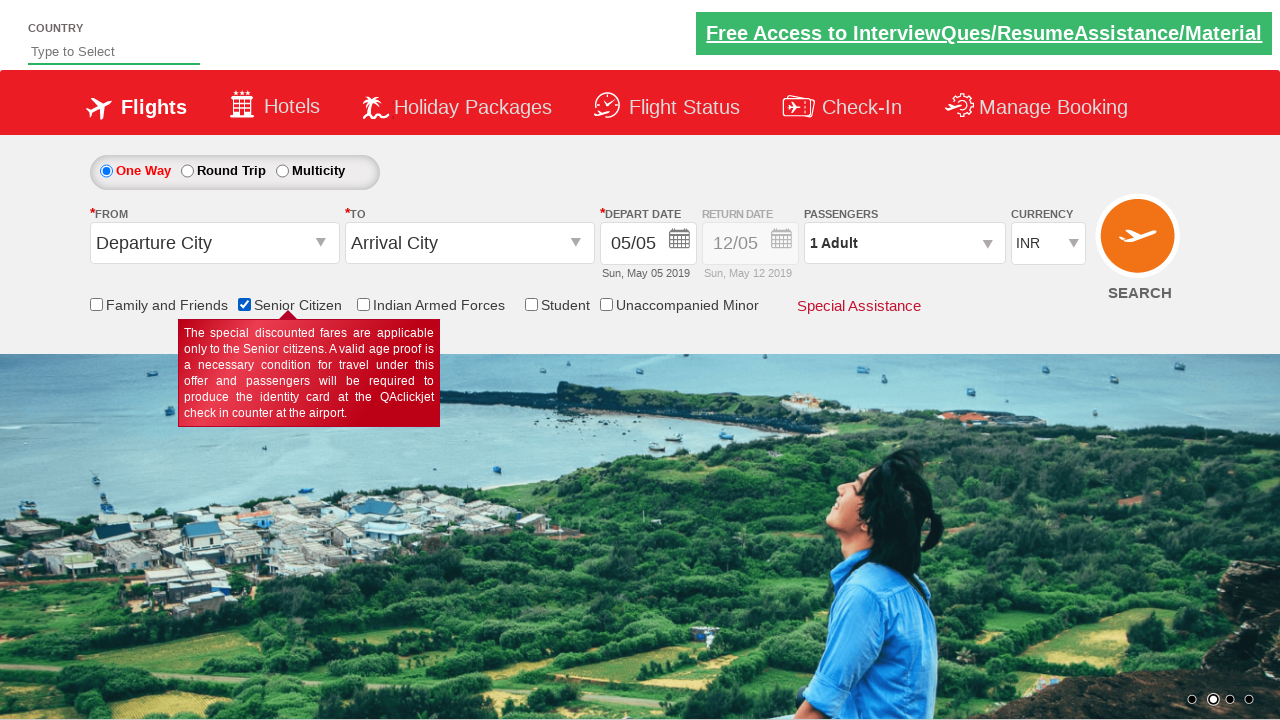

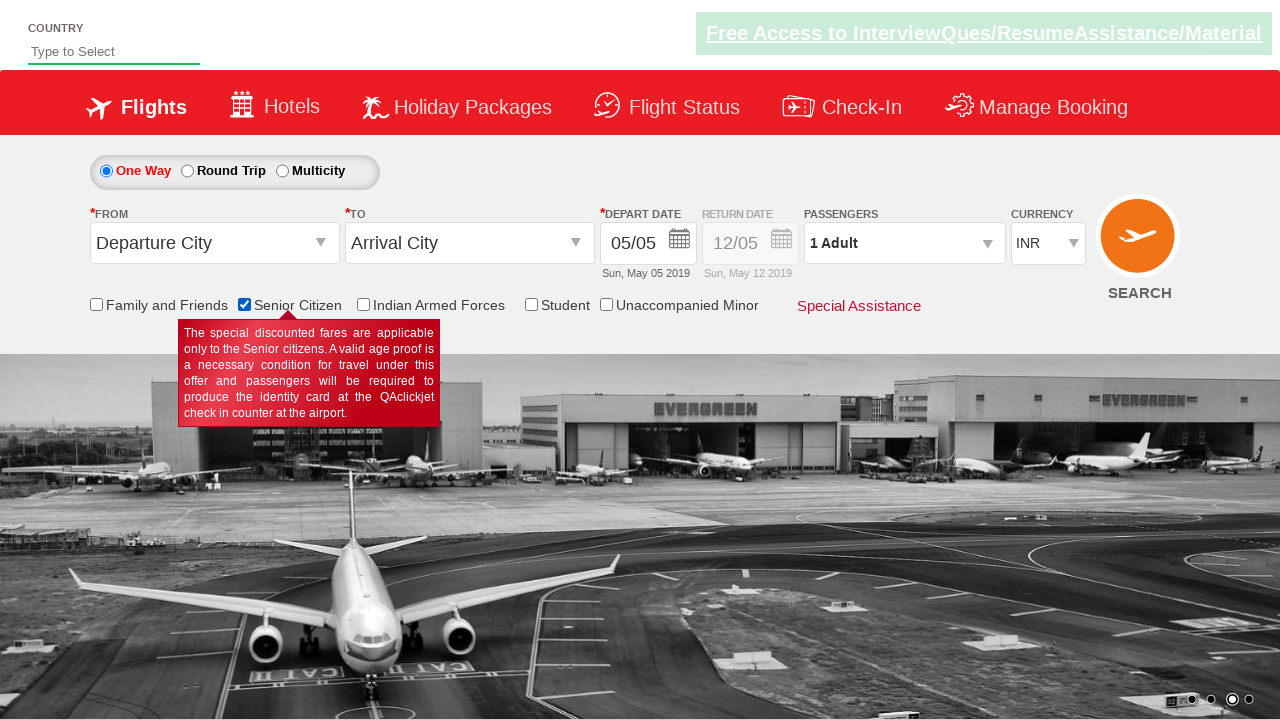